Tests JavaScript alert handling including accepting alerts, dismissing confirm dialogs, and sending text to prompt dialogs

Starting URL: https://automationfc.github.io/basic-form/index.html

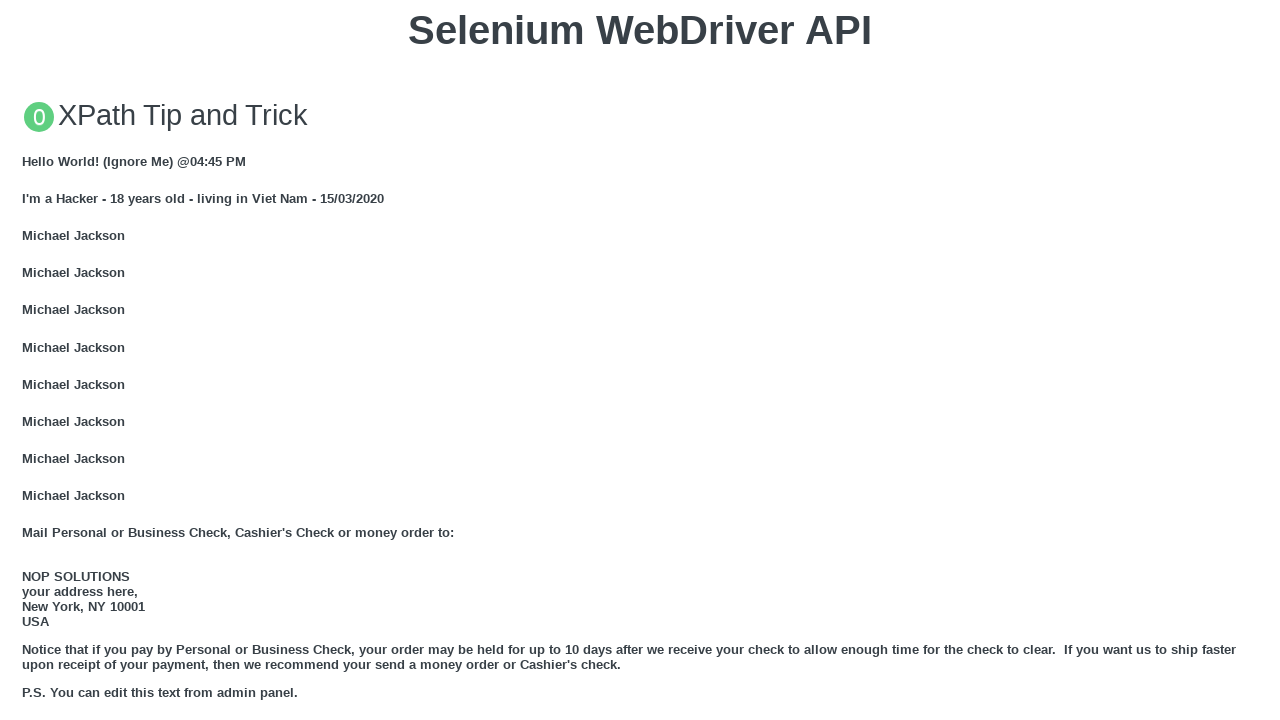

Set up dialog handler to accept alerts
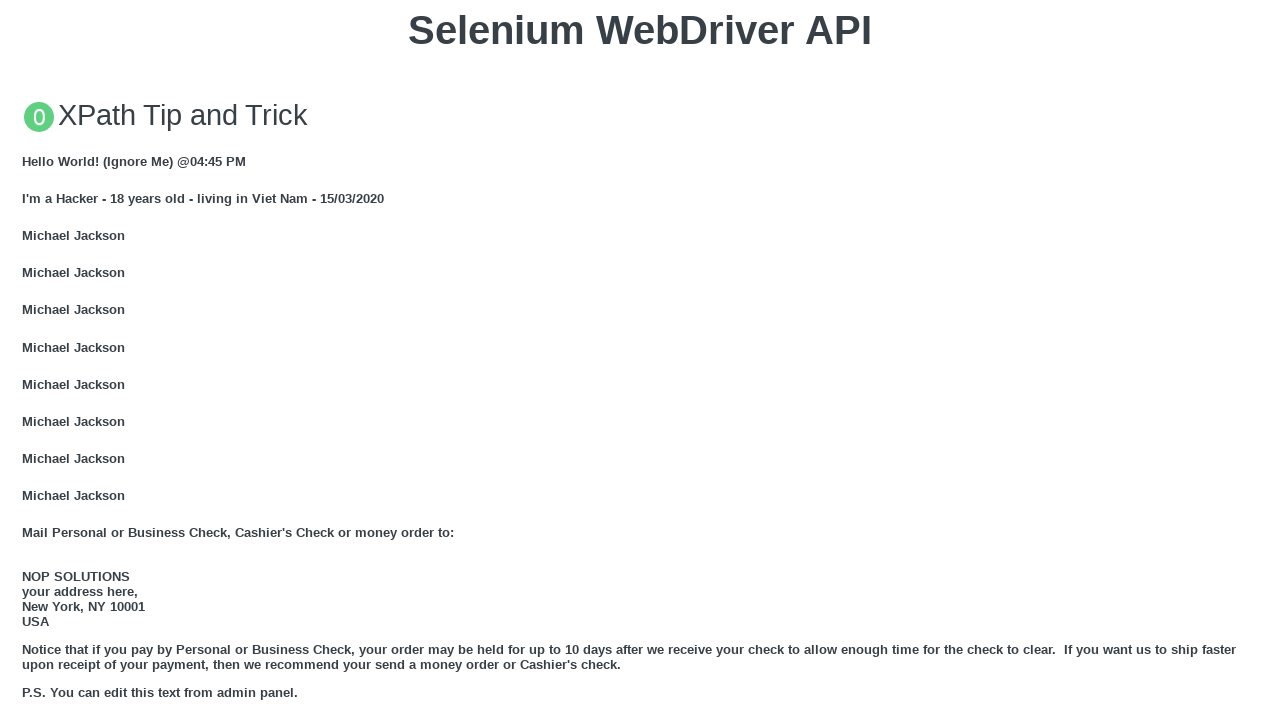

Clicked 'Click for JS Alert' button at (640, 360) on button:has-text('Click for JS Alert')
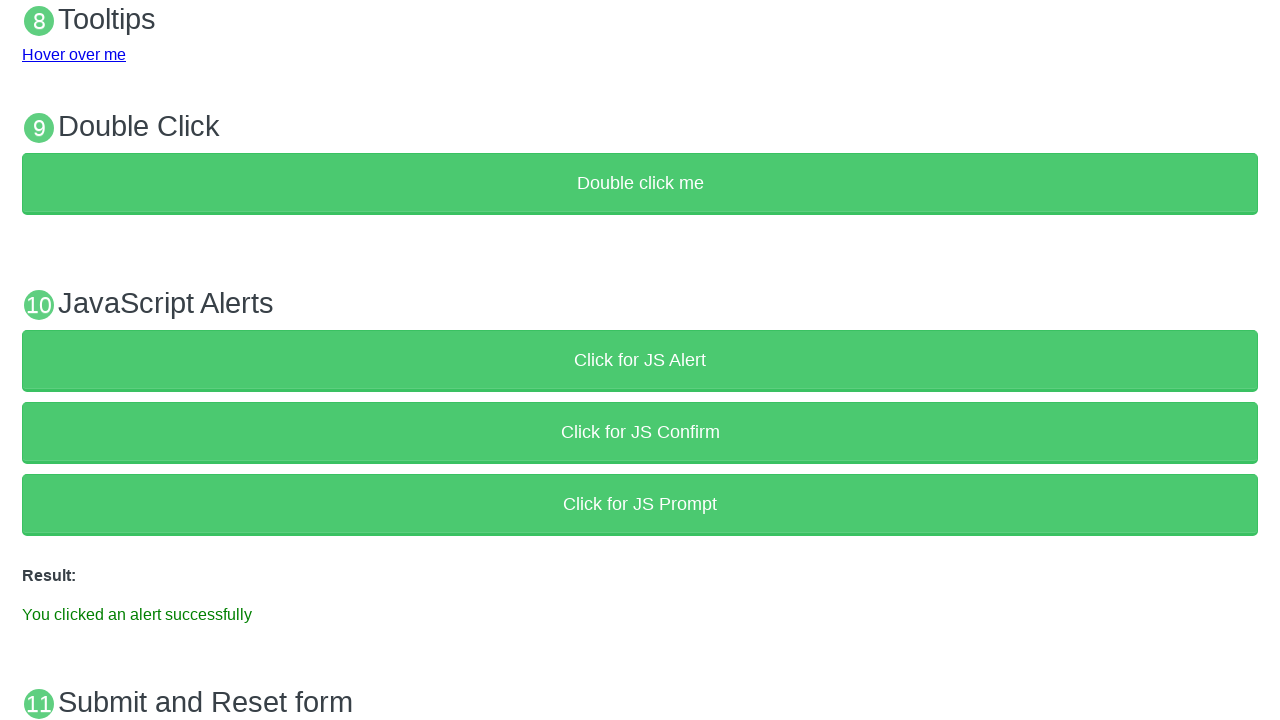

Waited 1000ms for alert to process
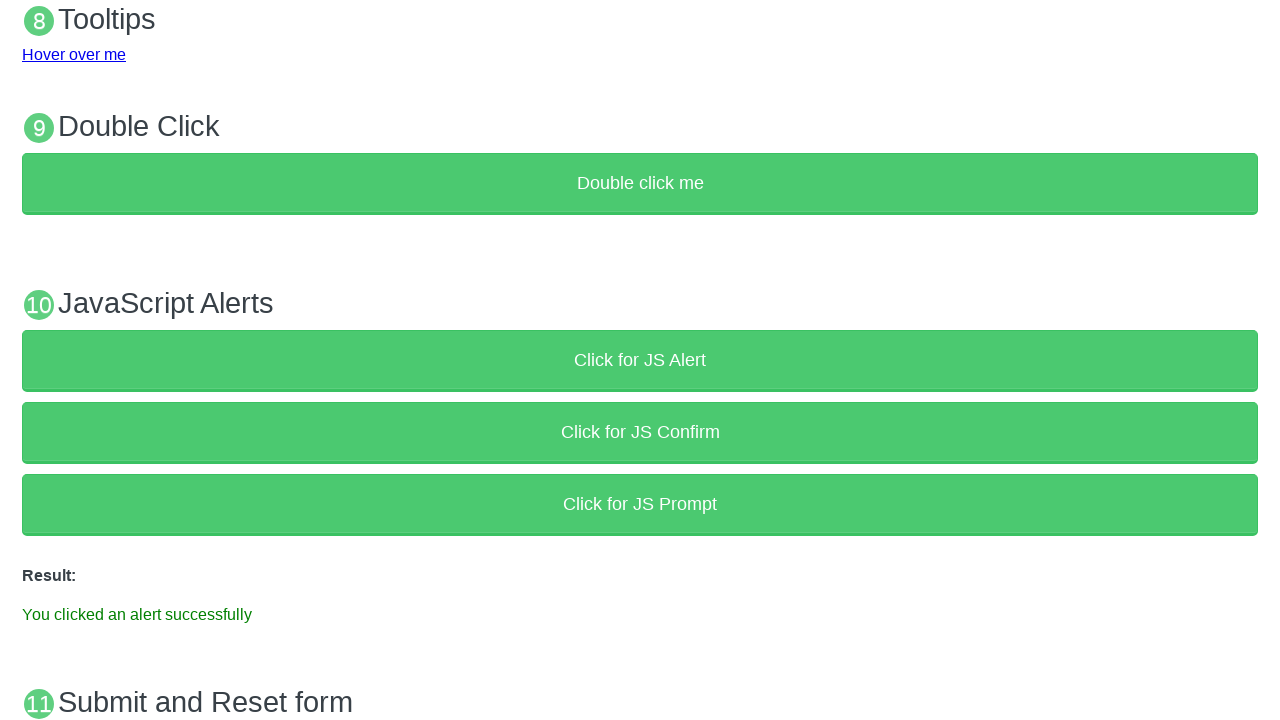

Alert result message appeared
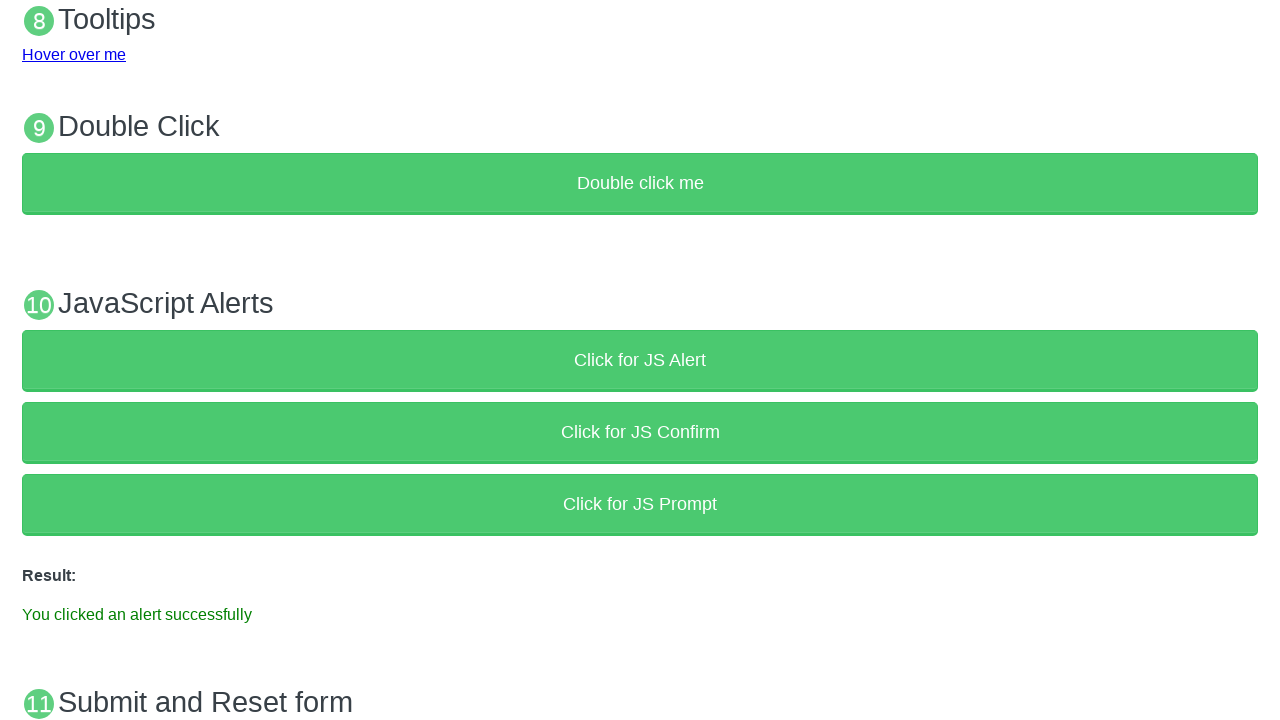

Reloaded the page
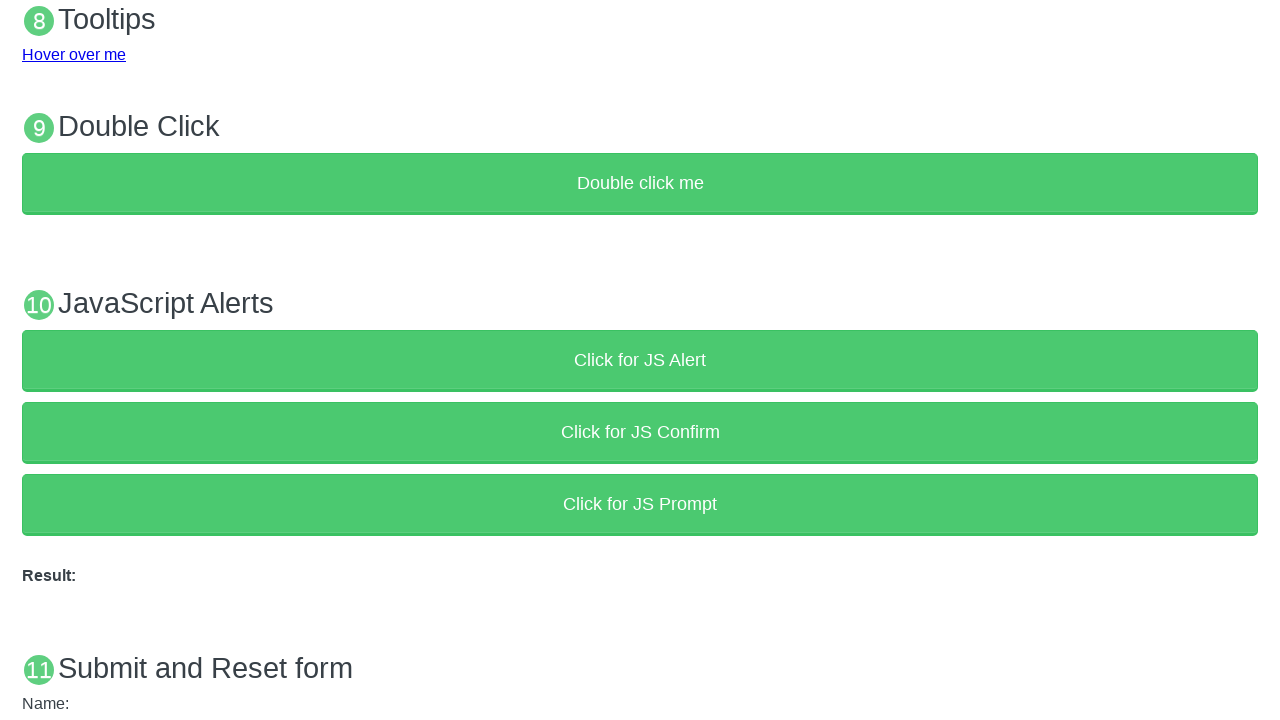

Set up dialog handler to dismiss alerts
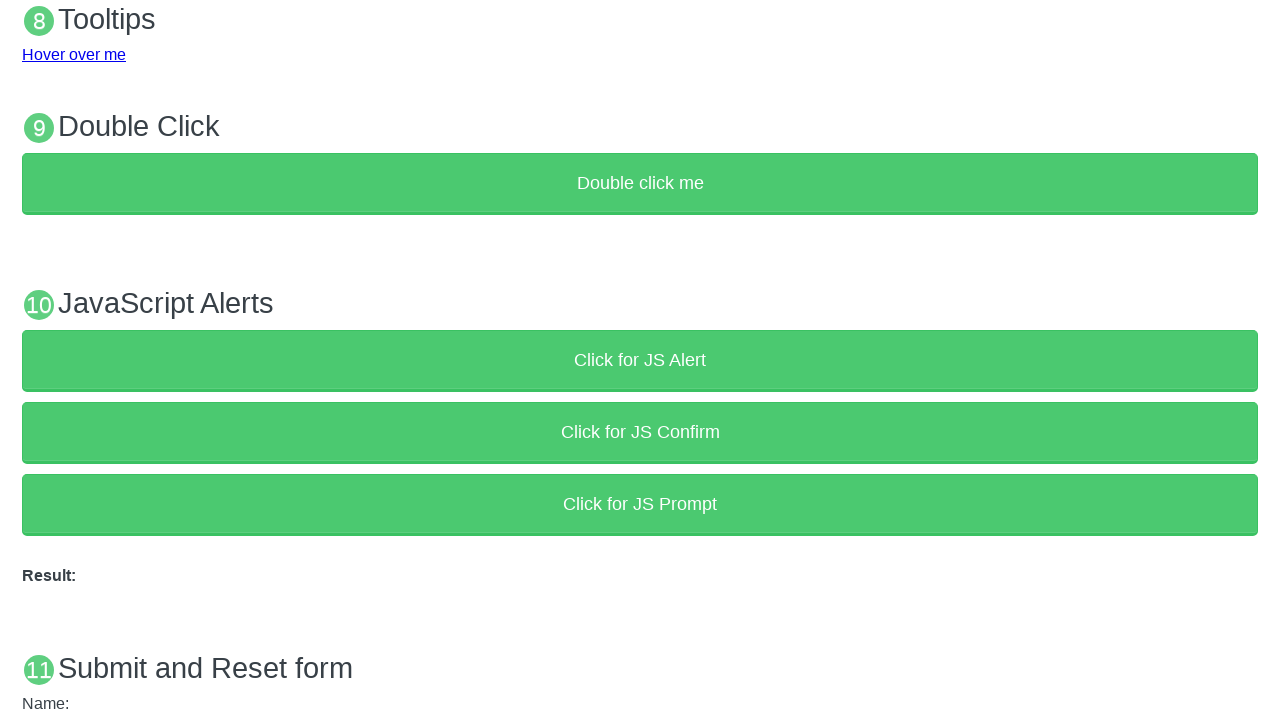

Clicked 'Click for JS Confirm' button at (640, 432) on button:has-text('Click for JS Confirm')
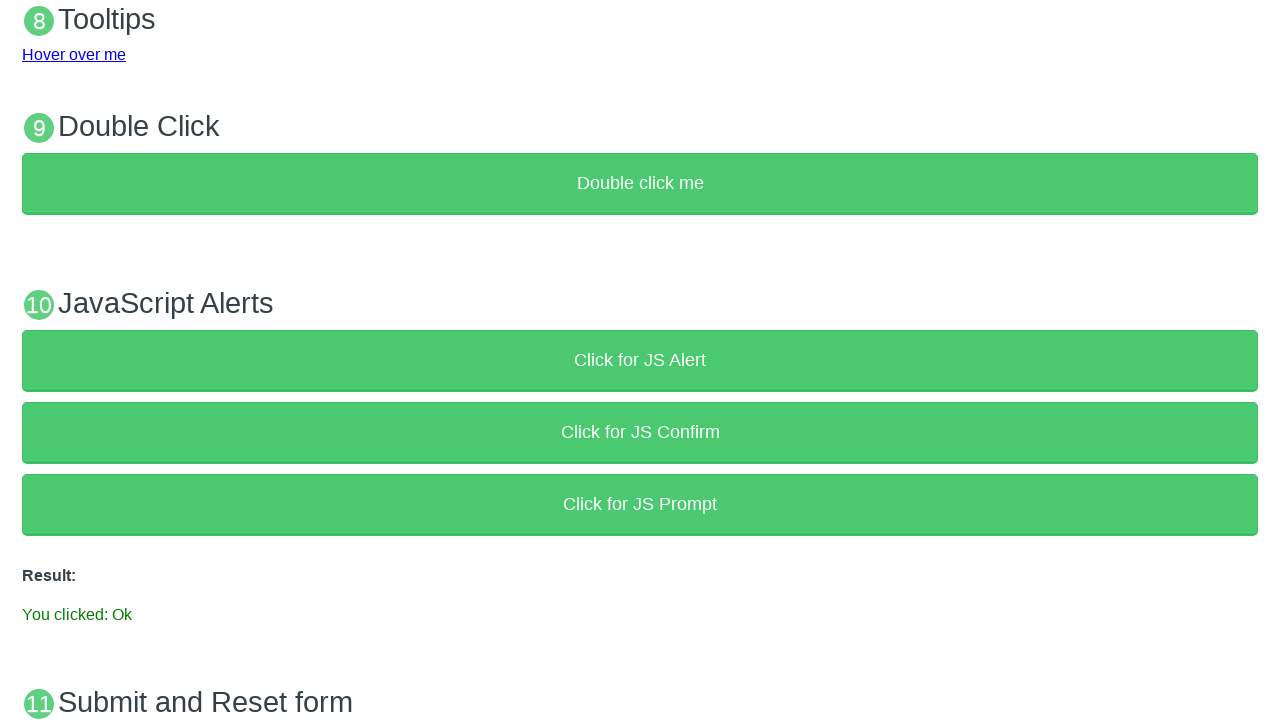

Waited 1000ms for confirm dialog to process
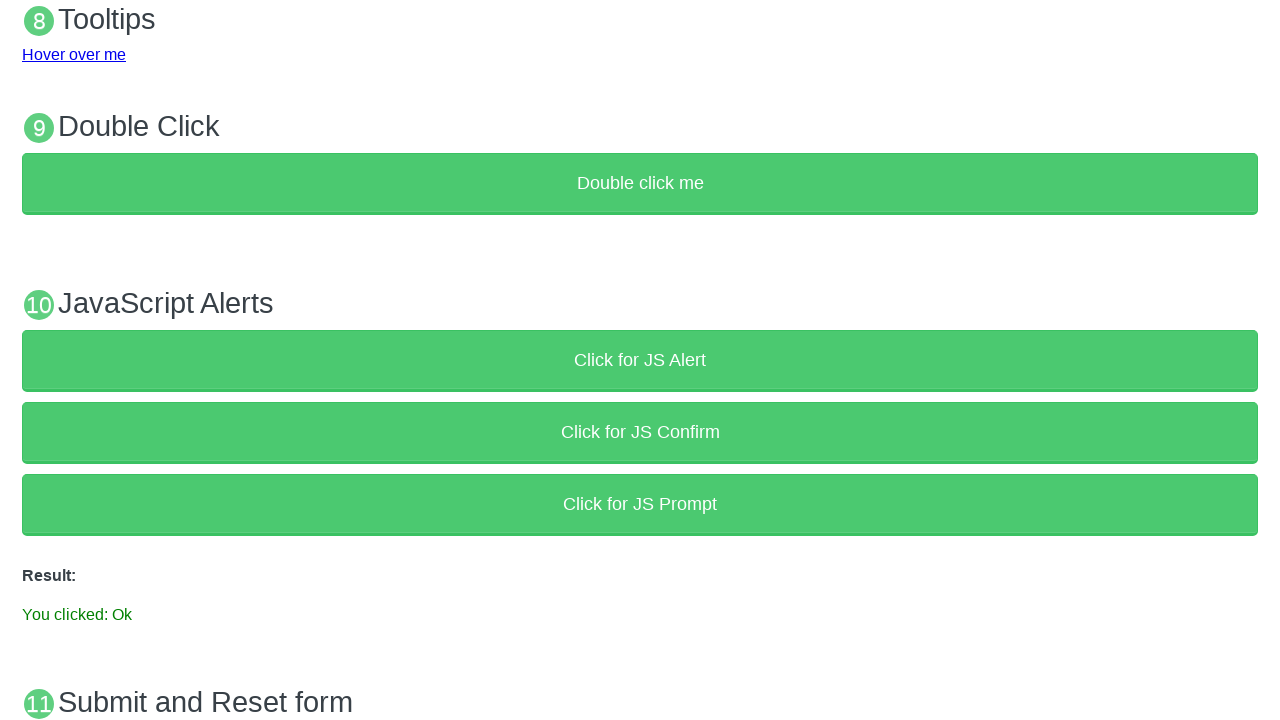

Reloaded the page
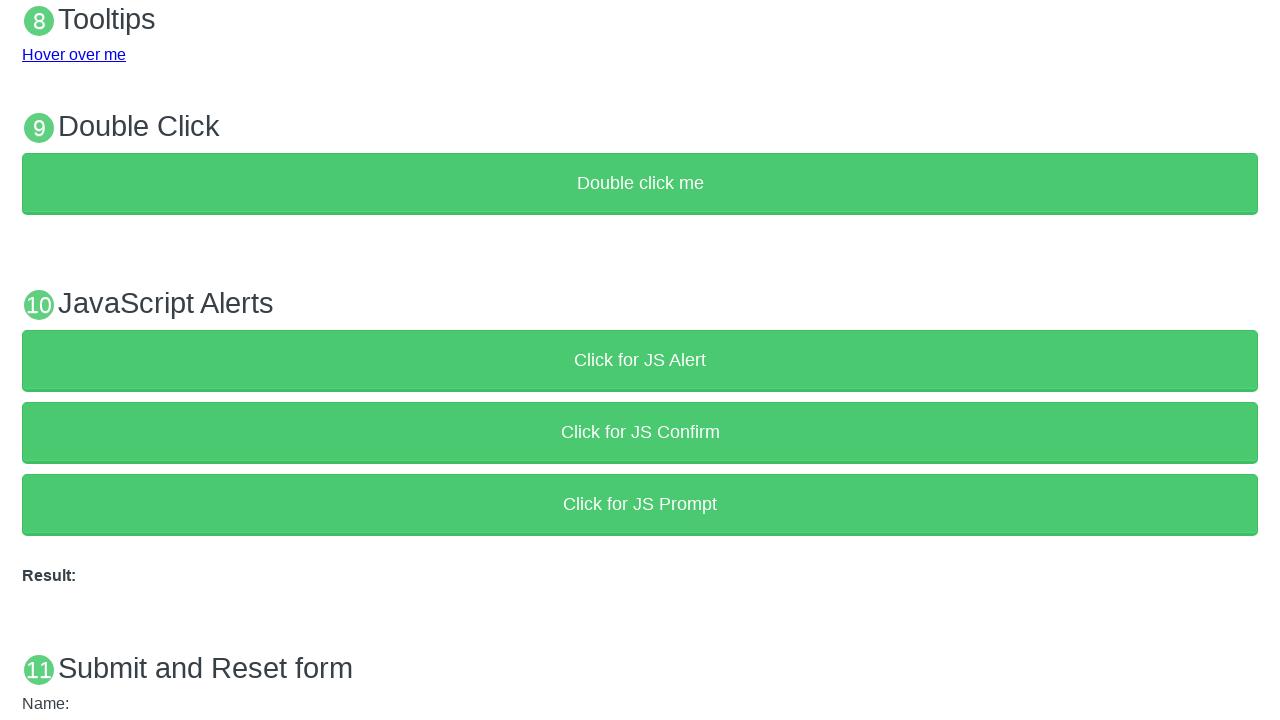

Set up dialog handler to accept prompts with text input
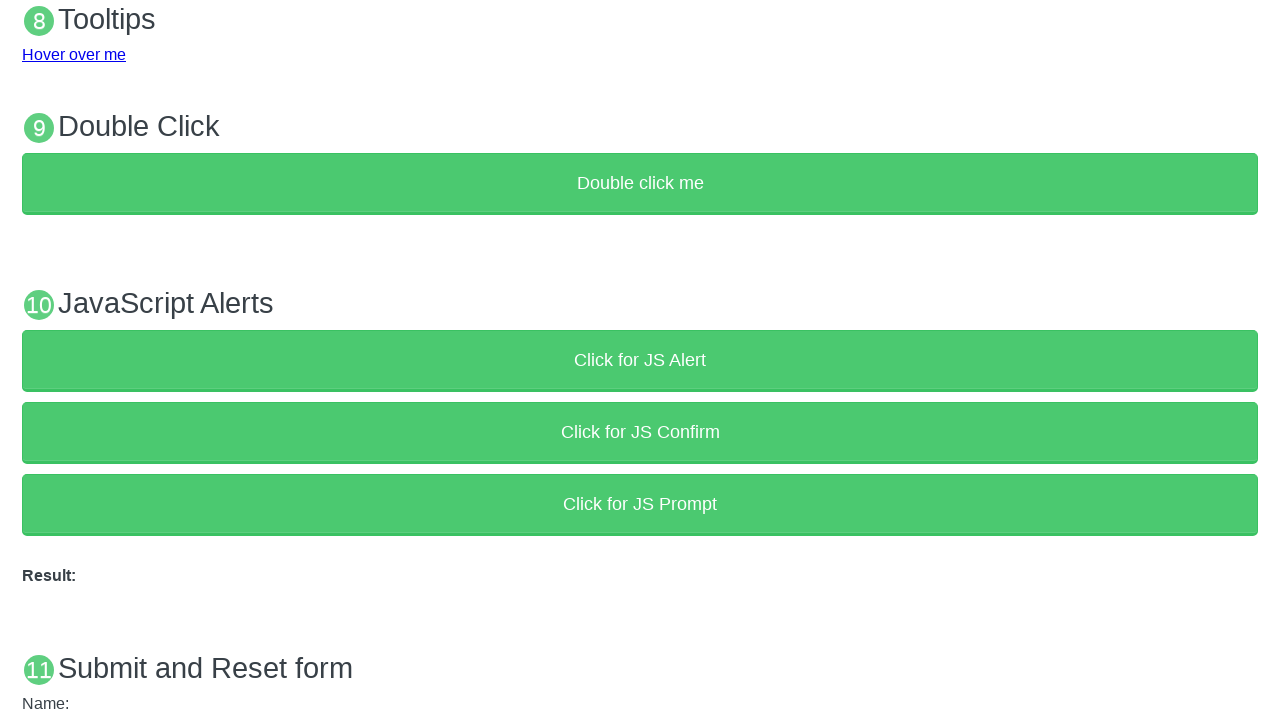

Clicked 'Click for JS Prompt' button at (640, 504) on button:has-text('Click for JS Prompt')
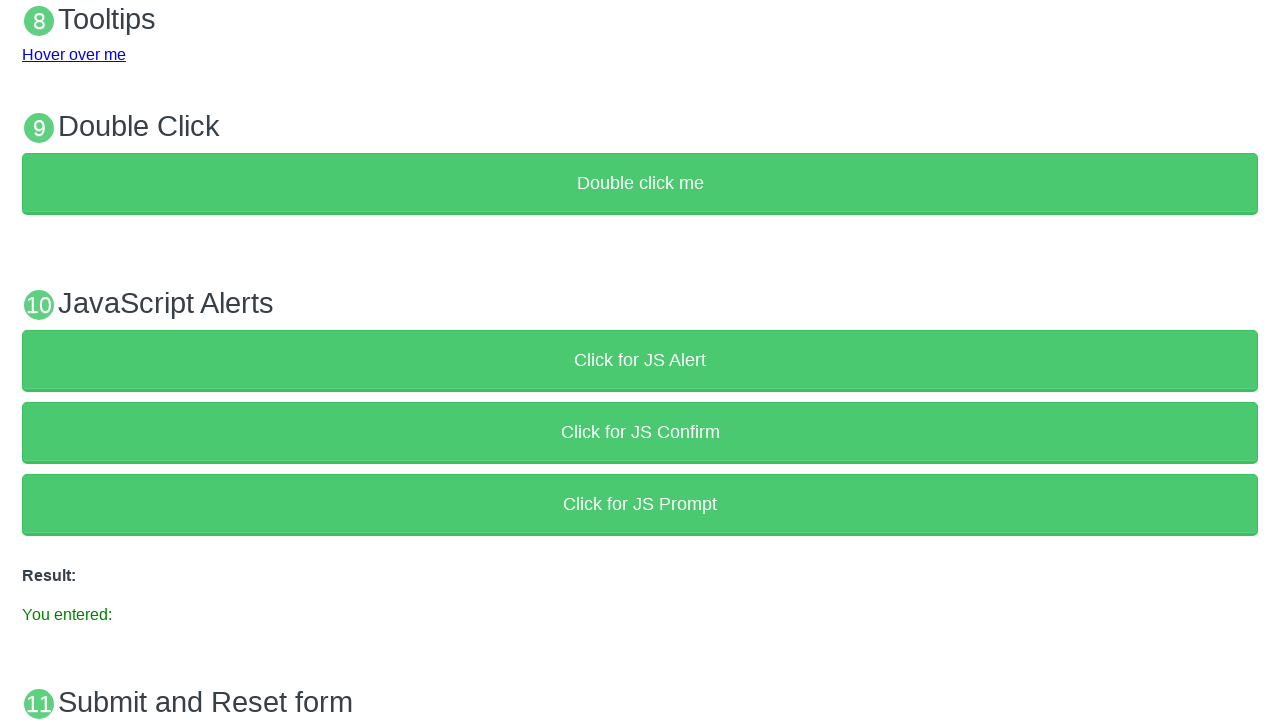

Waited 1000ms for prompt dialog to process
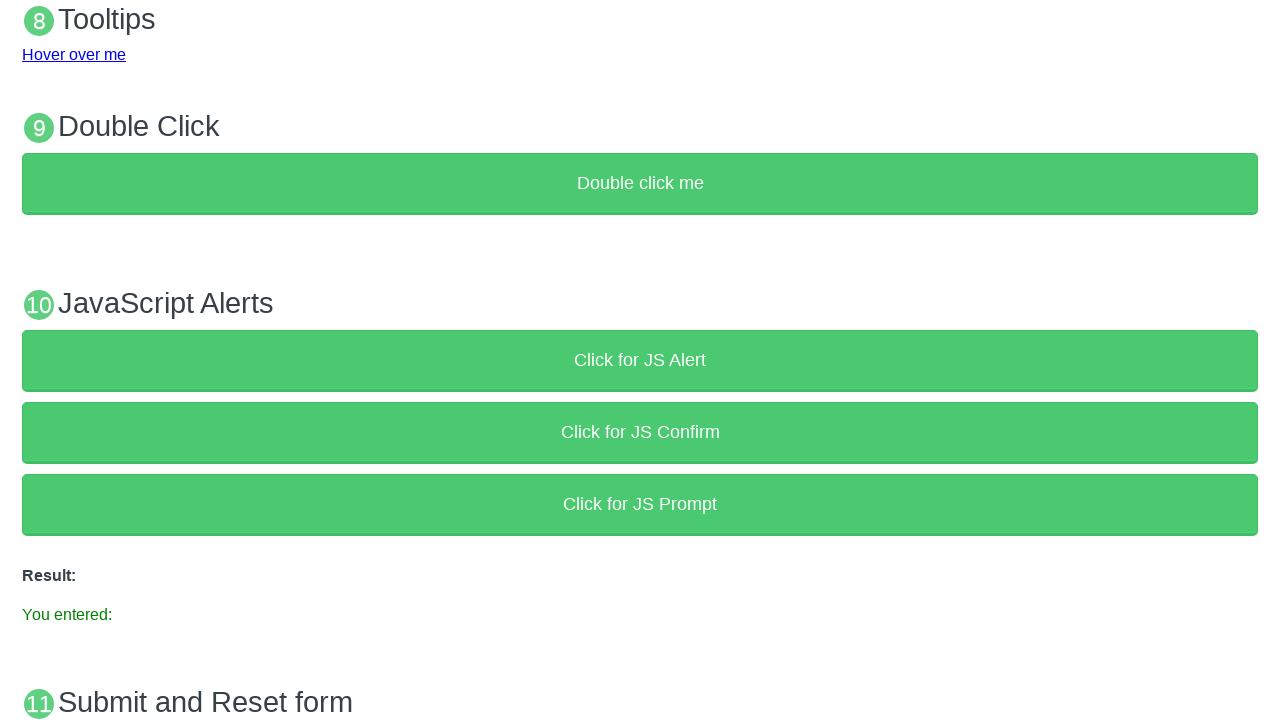

Prompt result message appeared with entered text
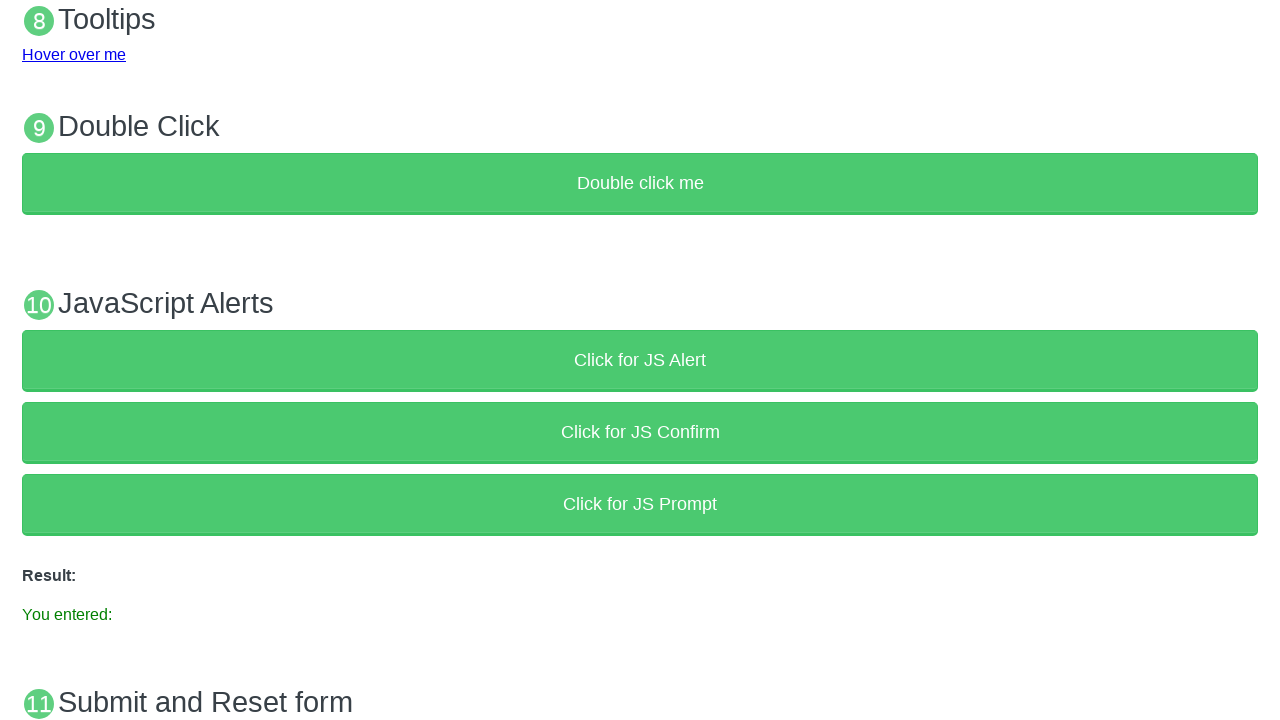

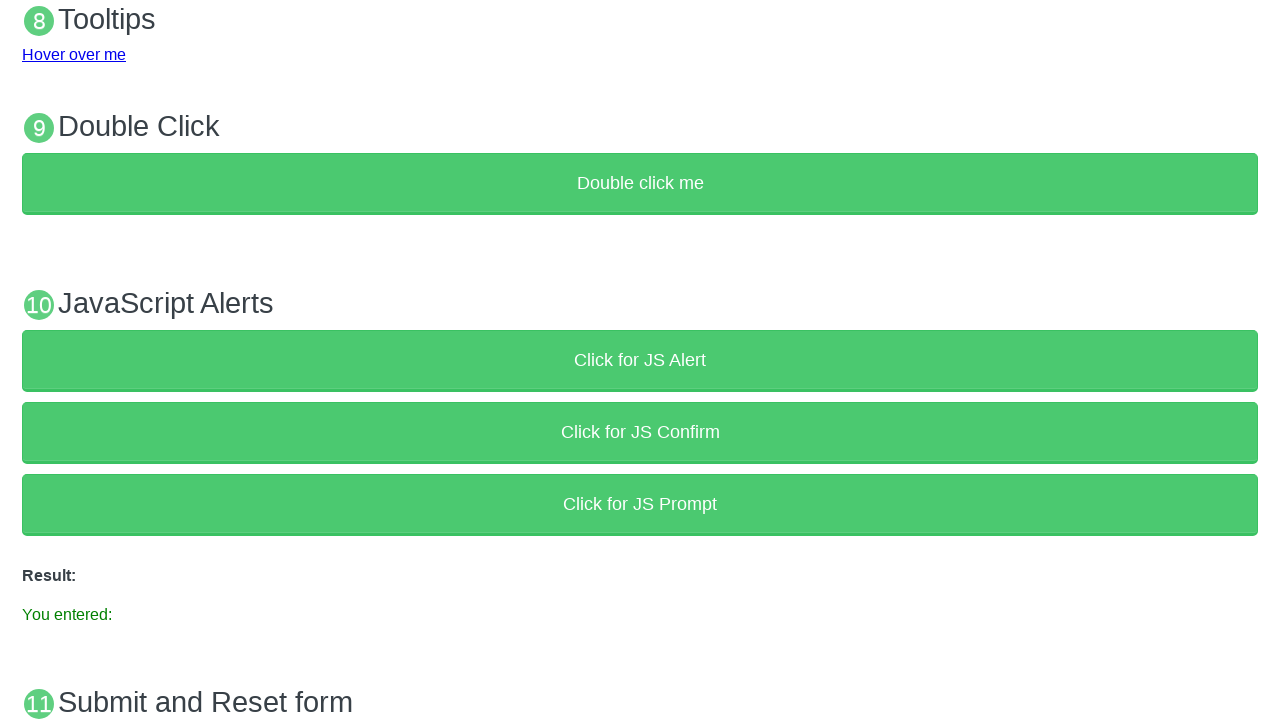